Tests clicking the team button on the Eyeroh index page

Starting URL: https://six-guys.github.io/

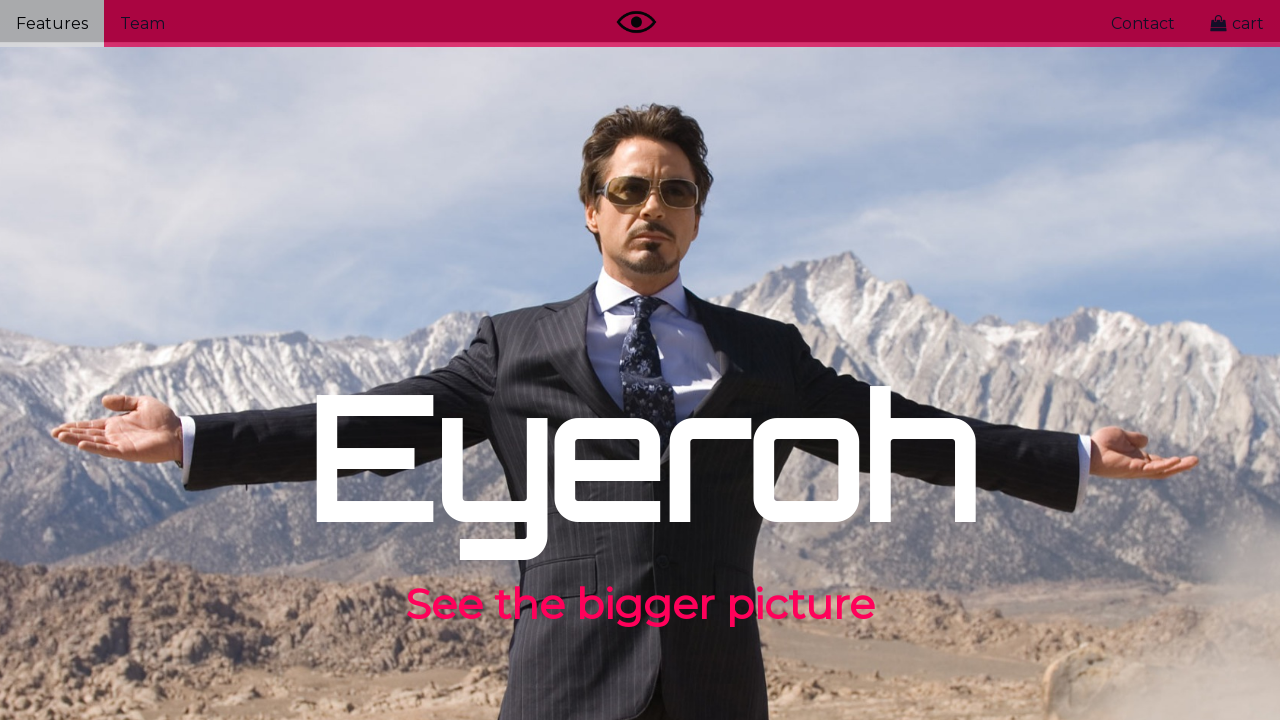

Clicked the team button on Eyeroh index page at (142, 24) on xpath=/html/body/div[1]/a[2]
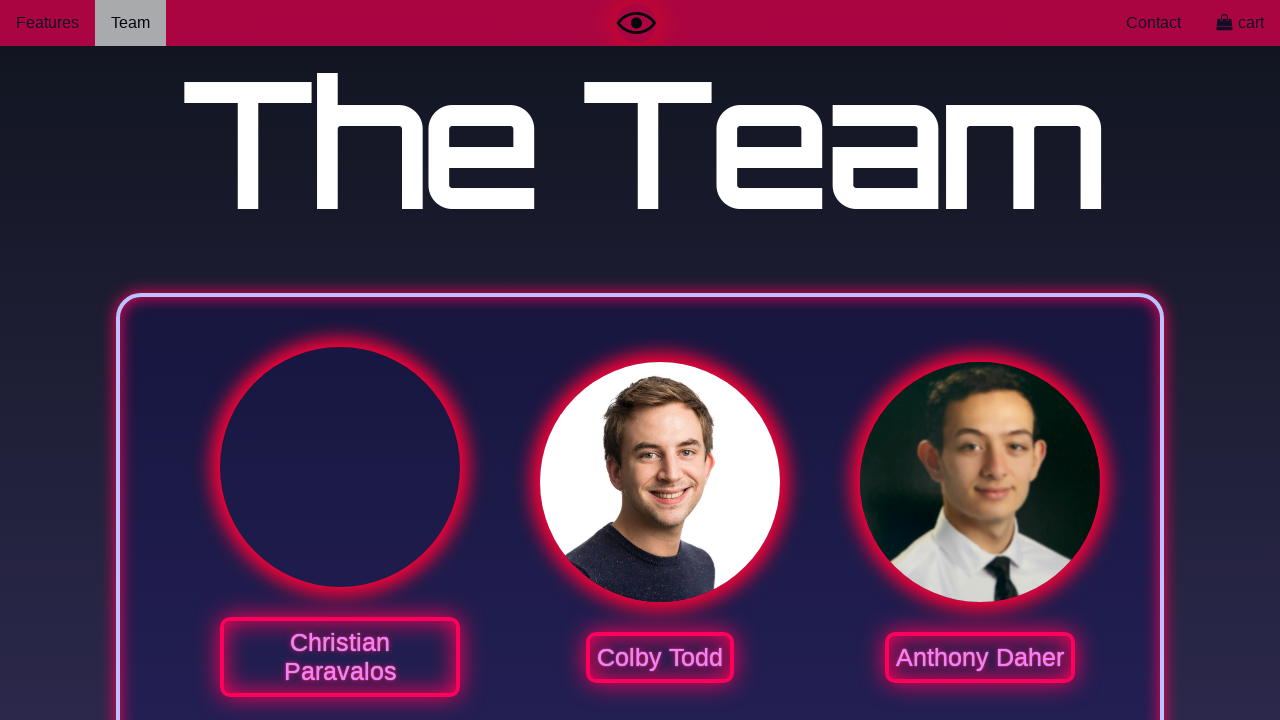

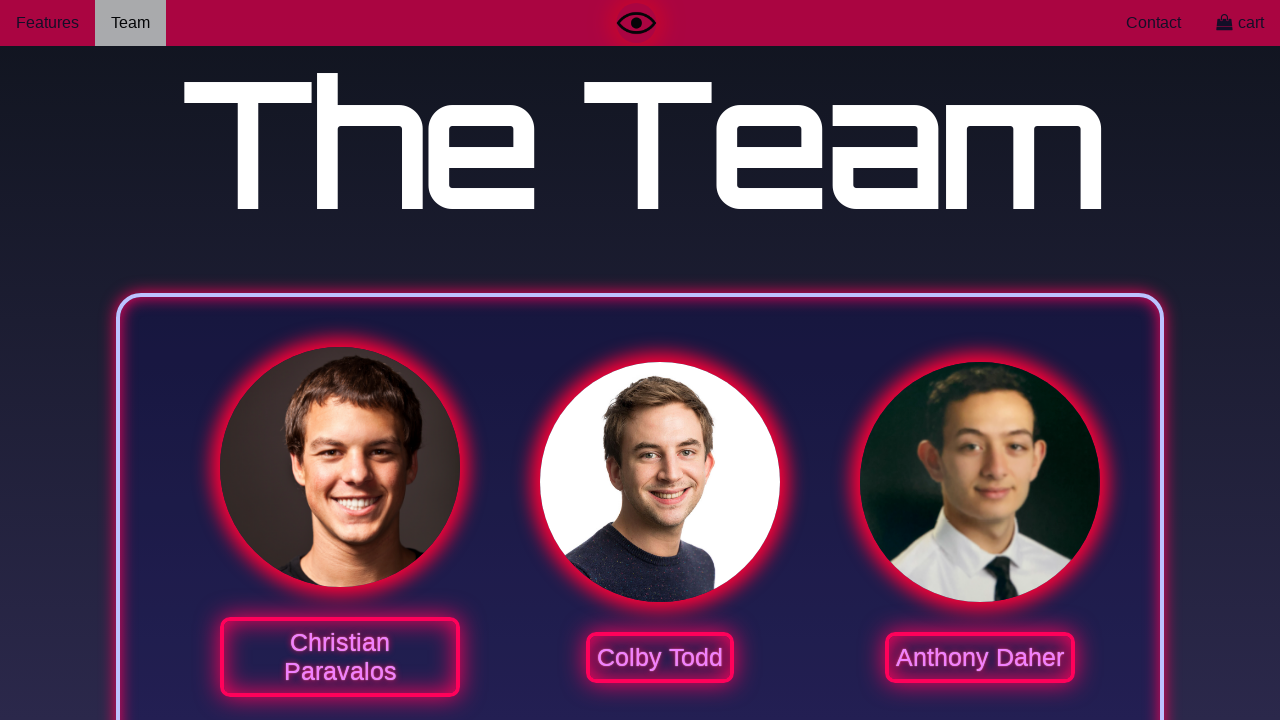